Tests form select dropdown functionality by navigating to web form page and selecting options from a dropdown menu, verifying the selected values

Starting URL: https://bonigarcia.dev/selenium-webdriver-java/

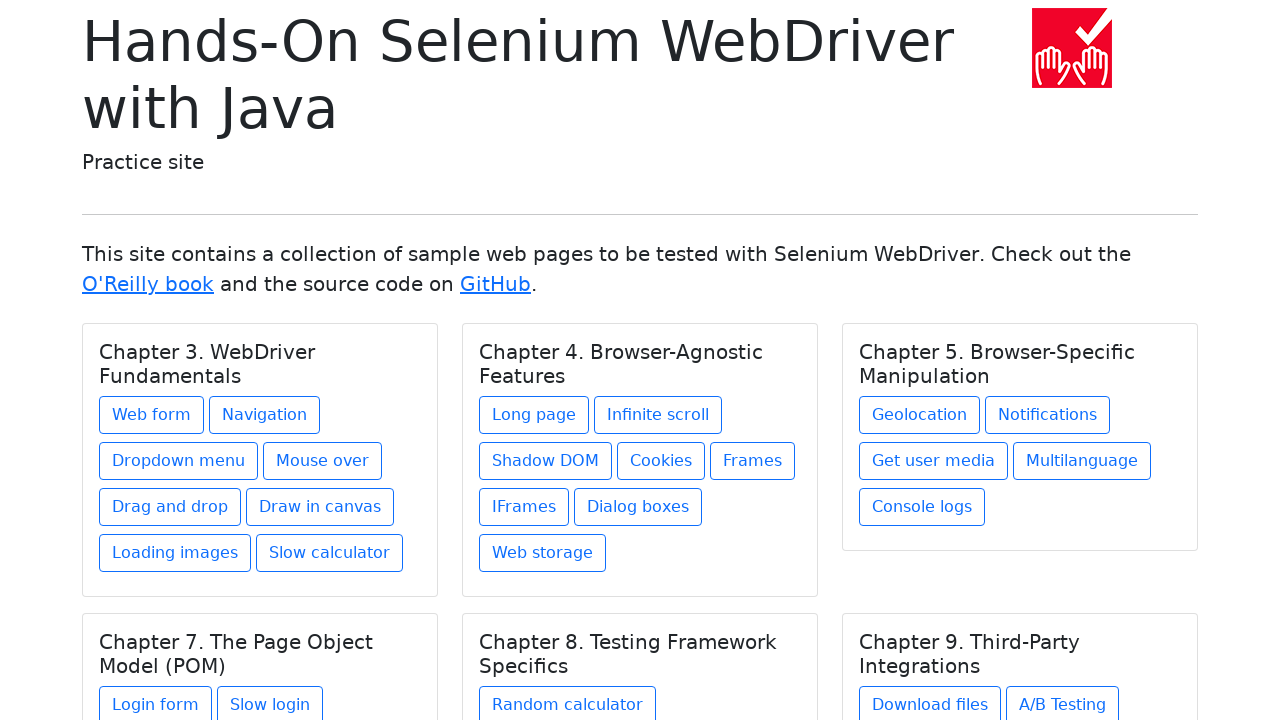

Clicked on web form link to navigate to form page at (152, 415) on a[href='web-form.html']
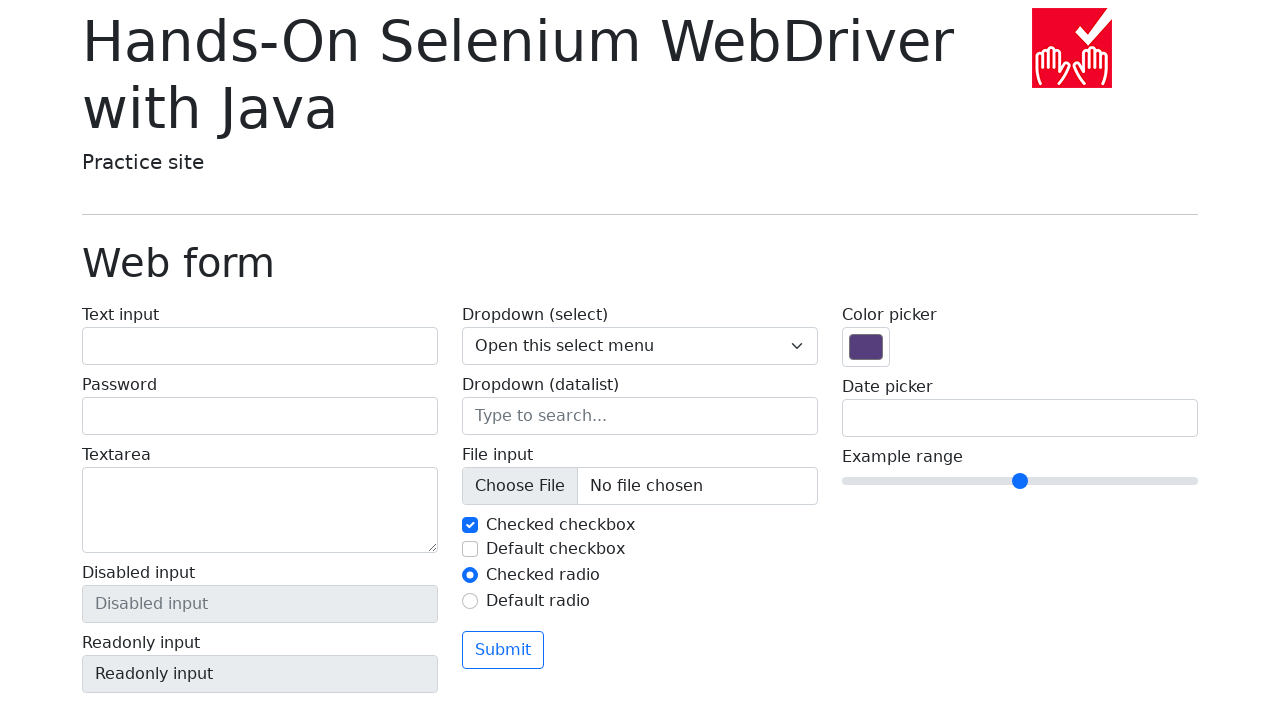

Form select dropdown element became visible
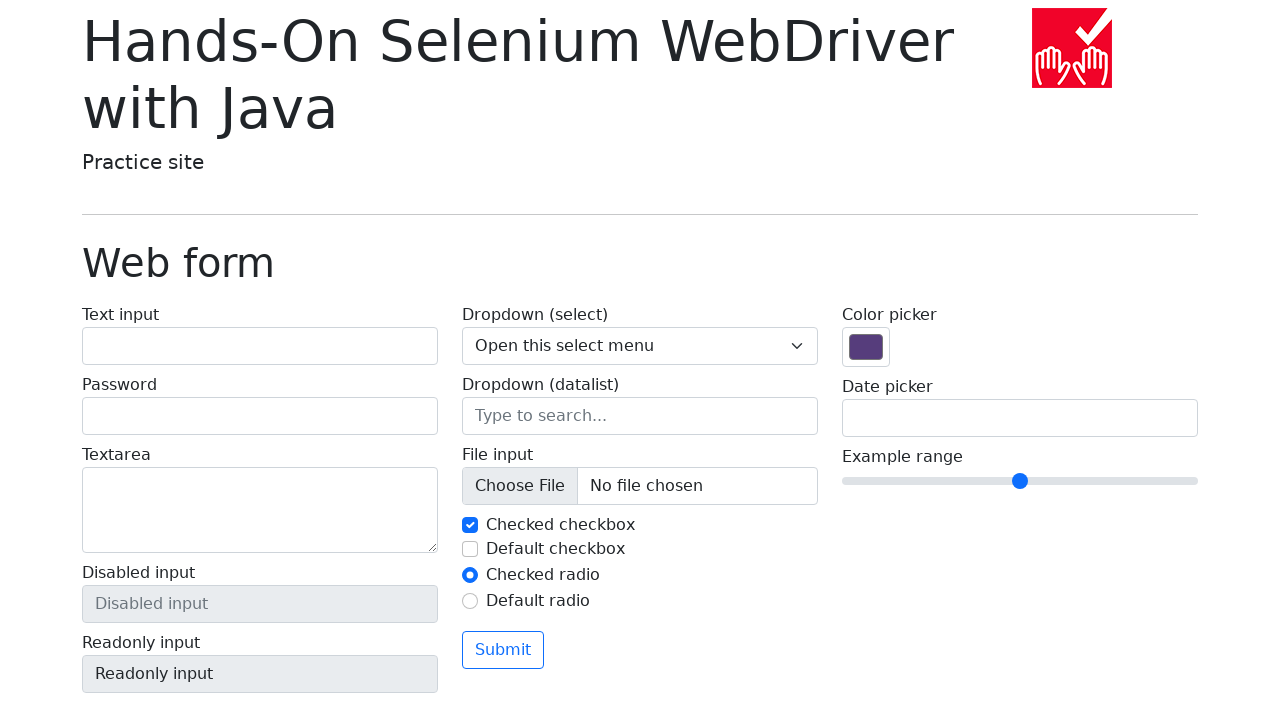

Selected 'Two' option from dropdown by index 2 on select[name='my-select']
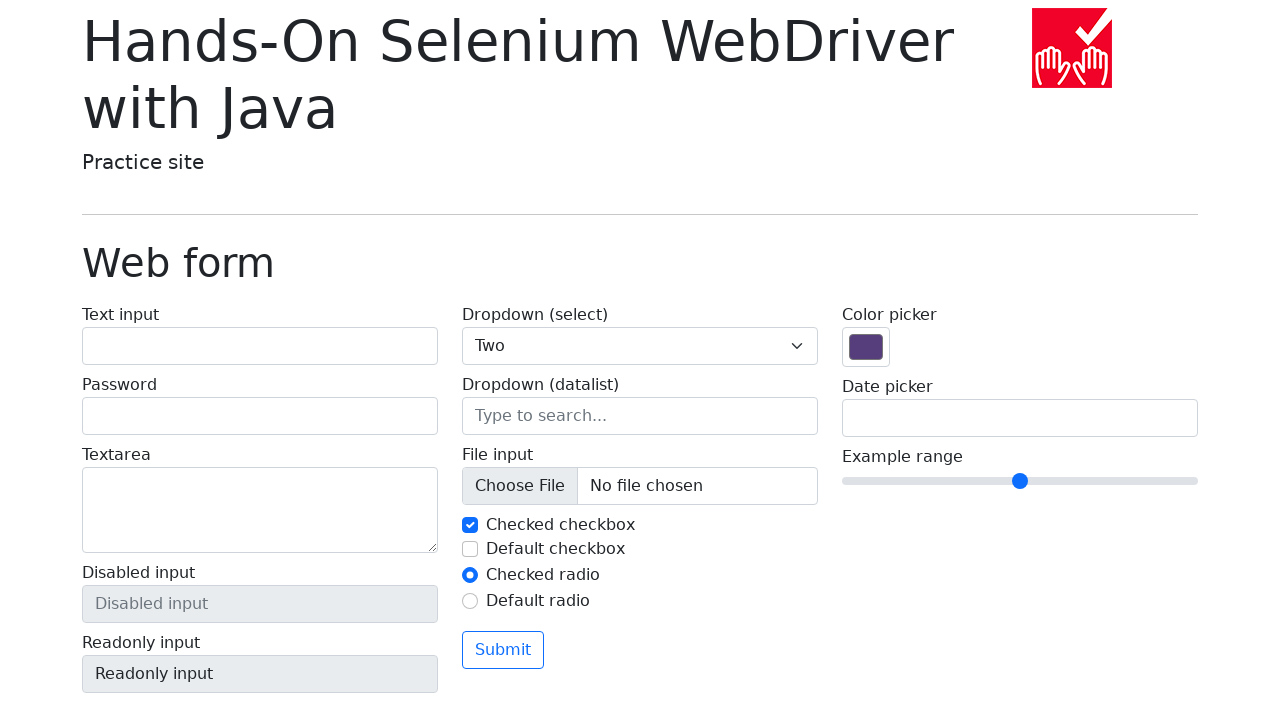

Selected 'Three' option from dropdown by value 3 on select[name='my-select']
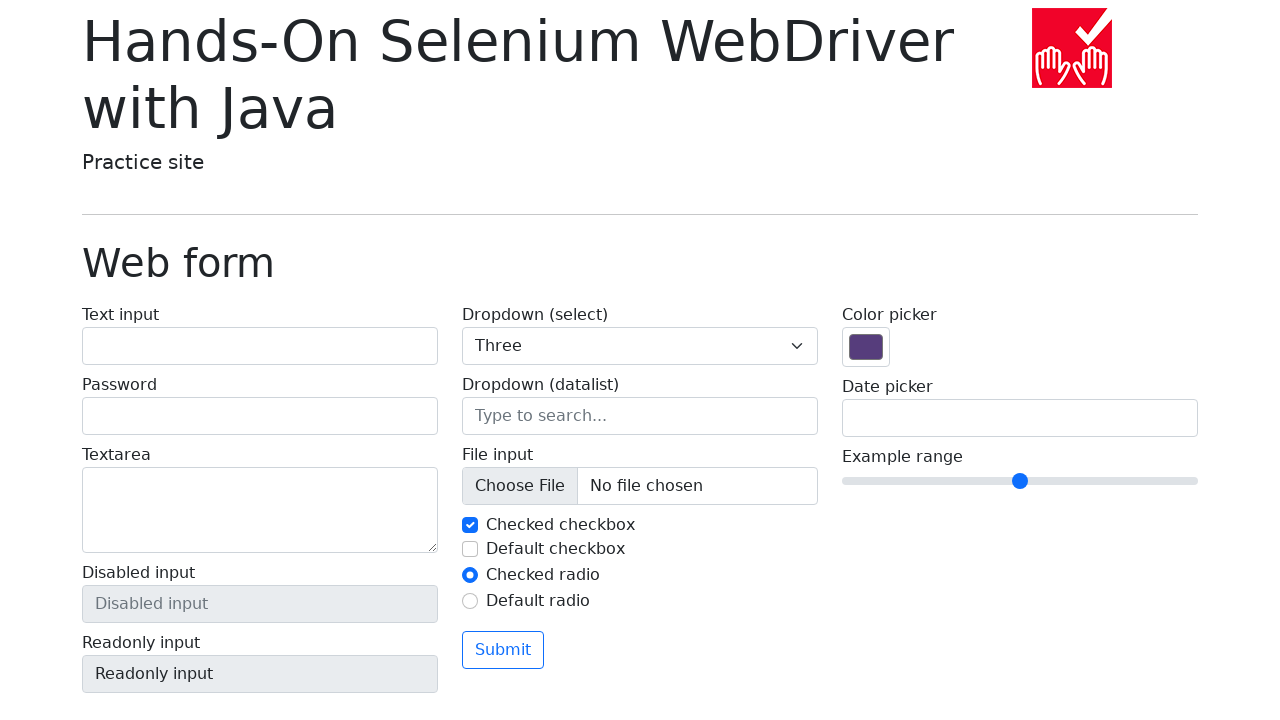

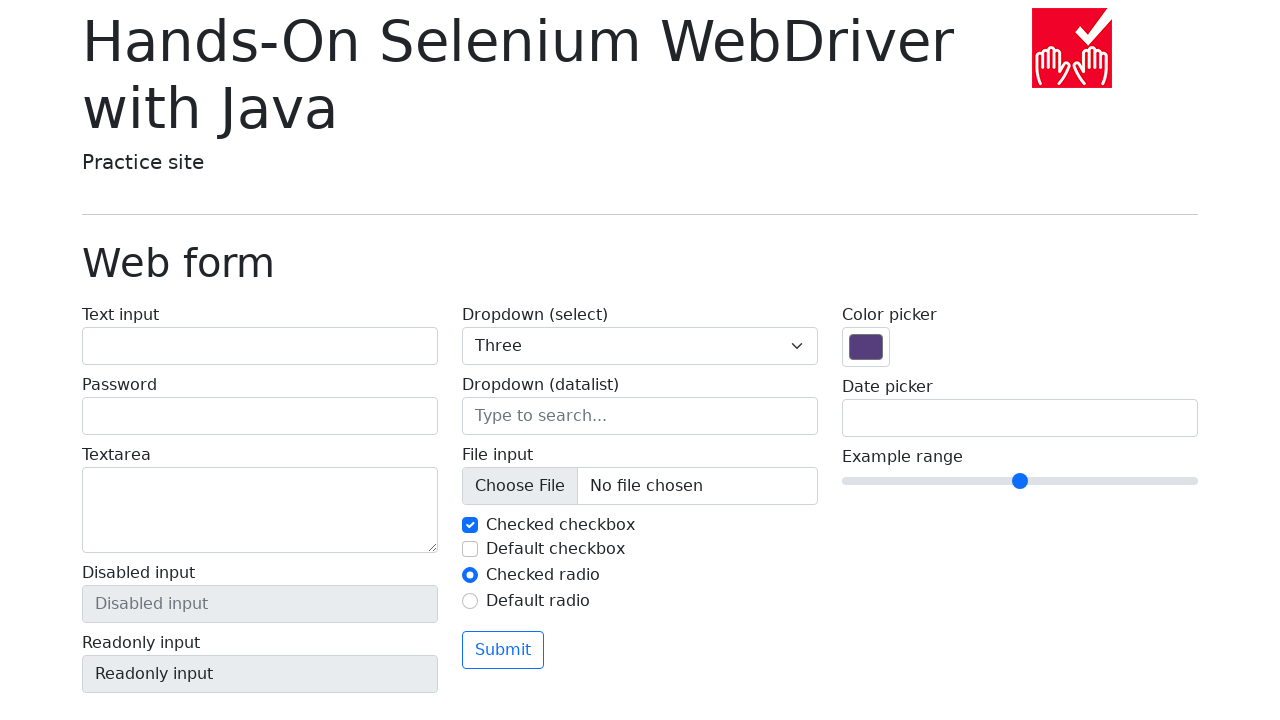